Clicks the Get Started button and verifies the URL updates to include the #get-started anchor

Starting URL: https://practice.sdetunicorns.com/

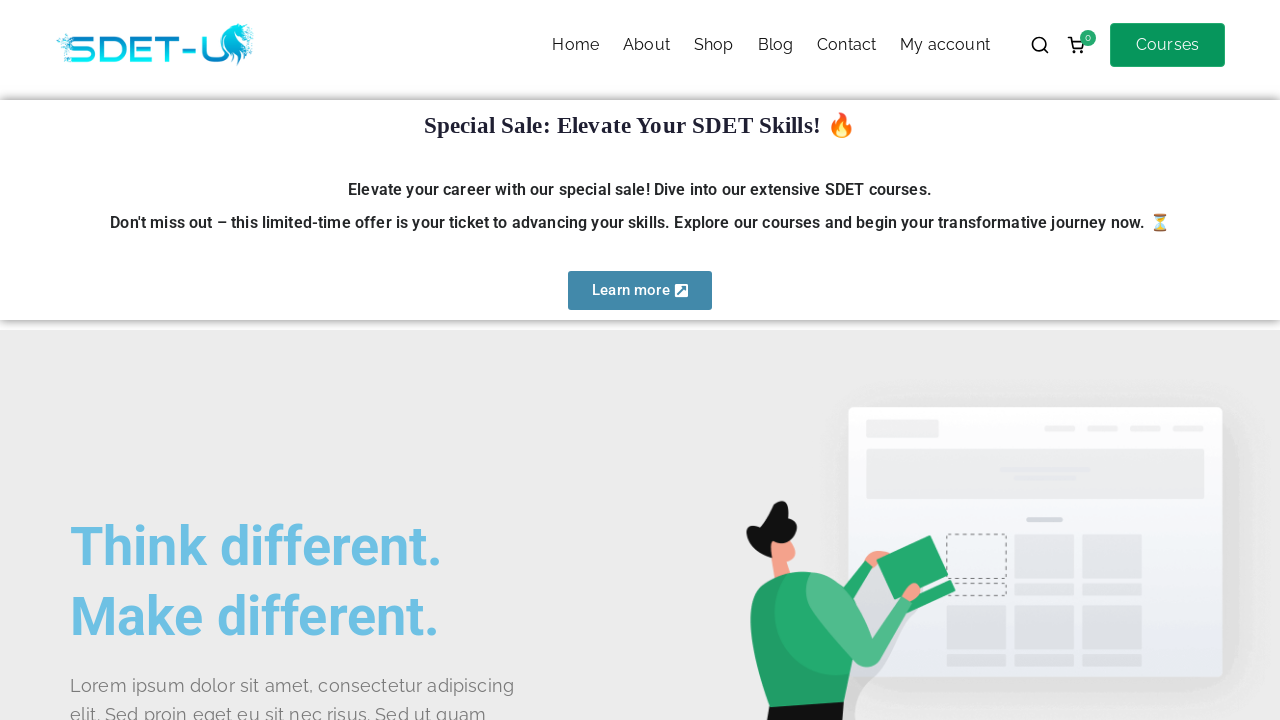

Clicked the Get Started button using CSS selector at (140, 361) on #get-started-btn, a[href*='get-started'], .get-started-btn
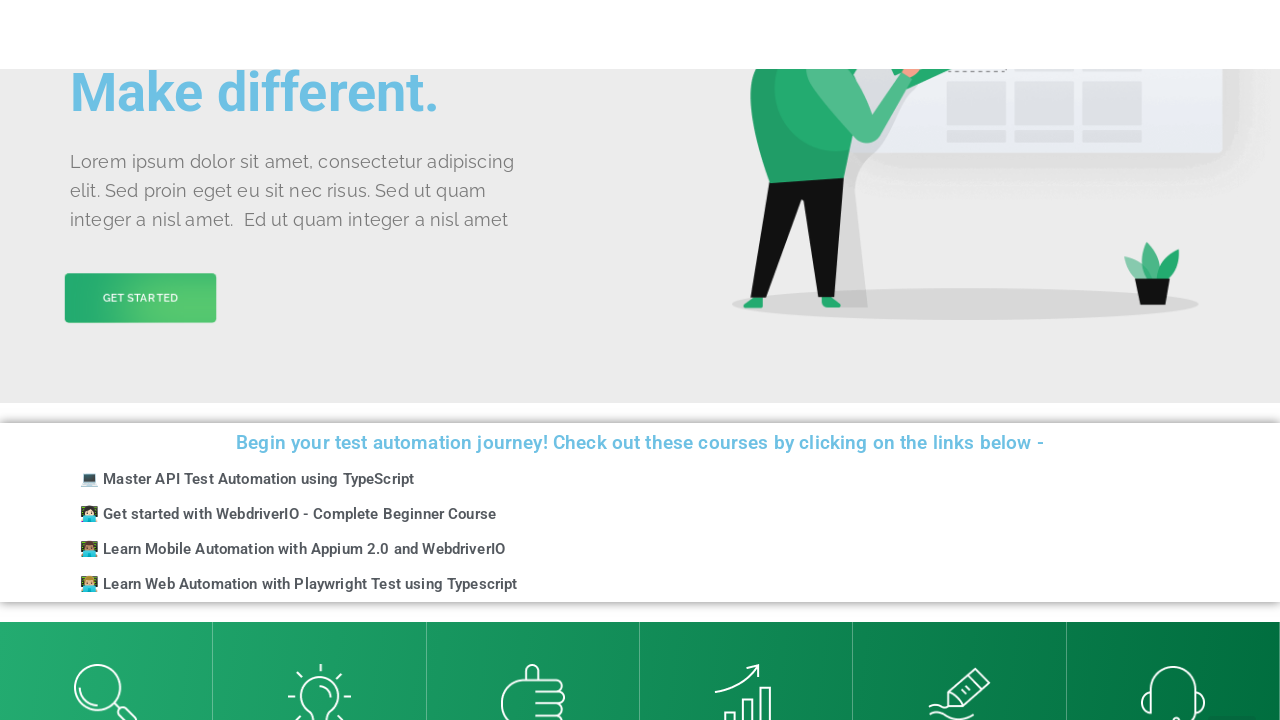

Verified URL updated to include #get-started anchor
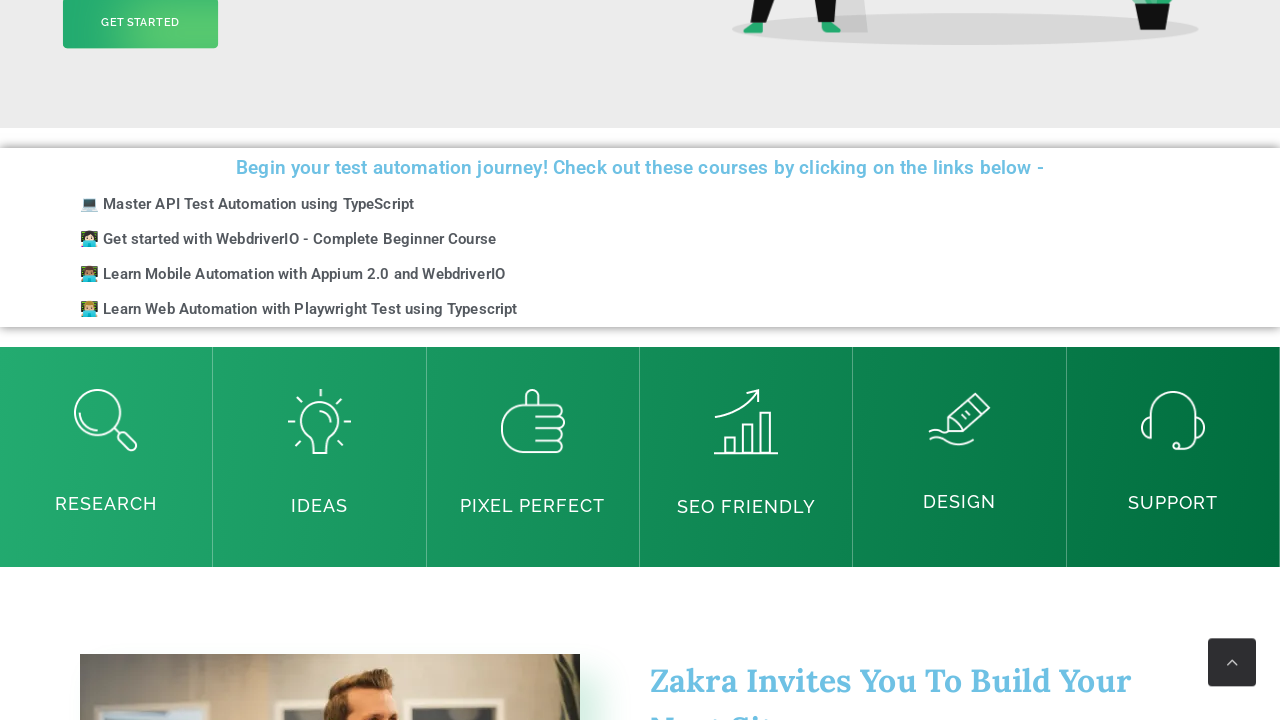

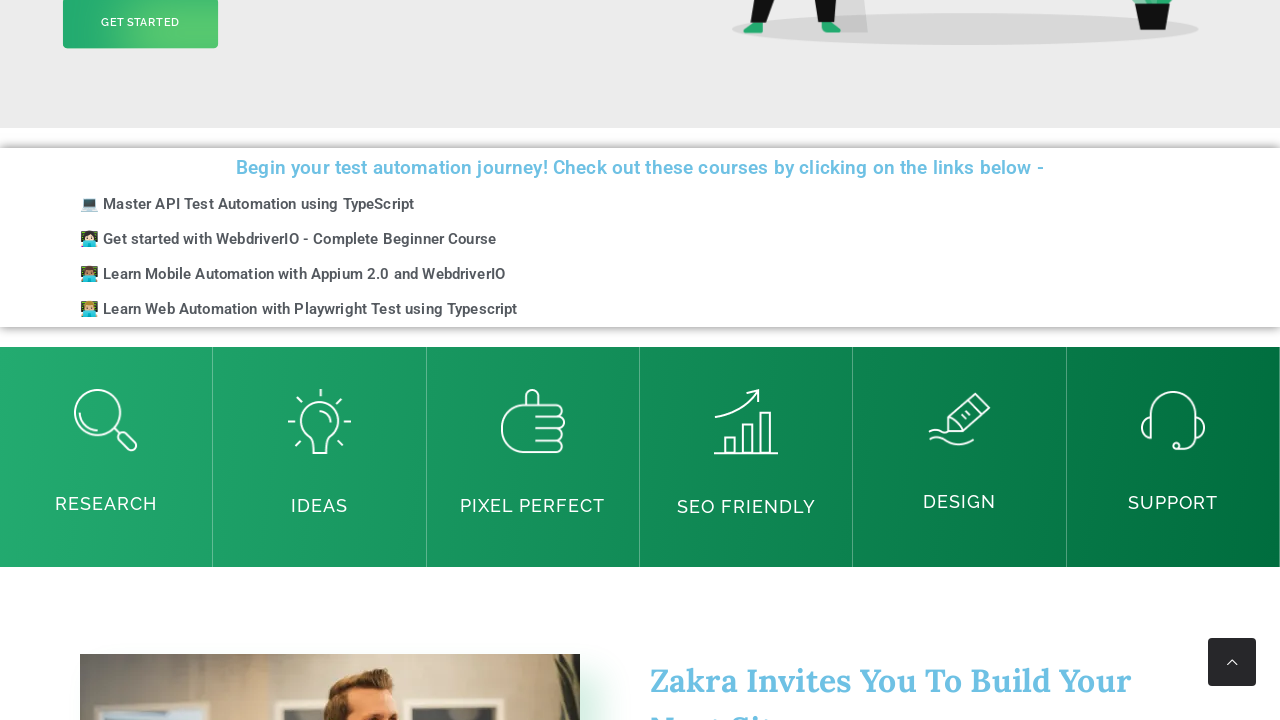